Tests that the input field is cleared after adding a todo item

Starting URL: https://demo.playwright.dev/todomvc

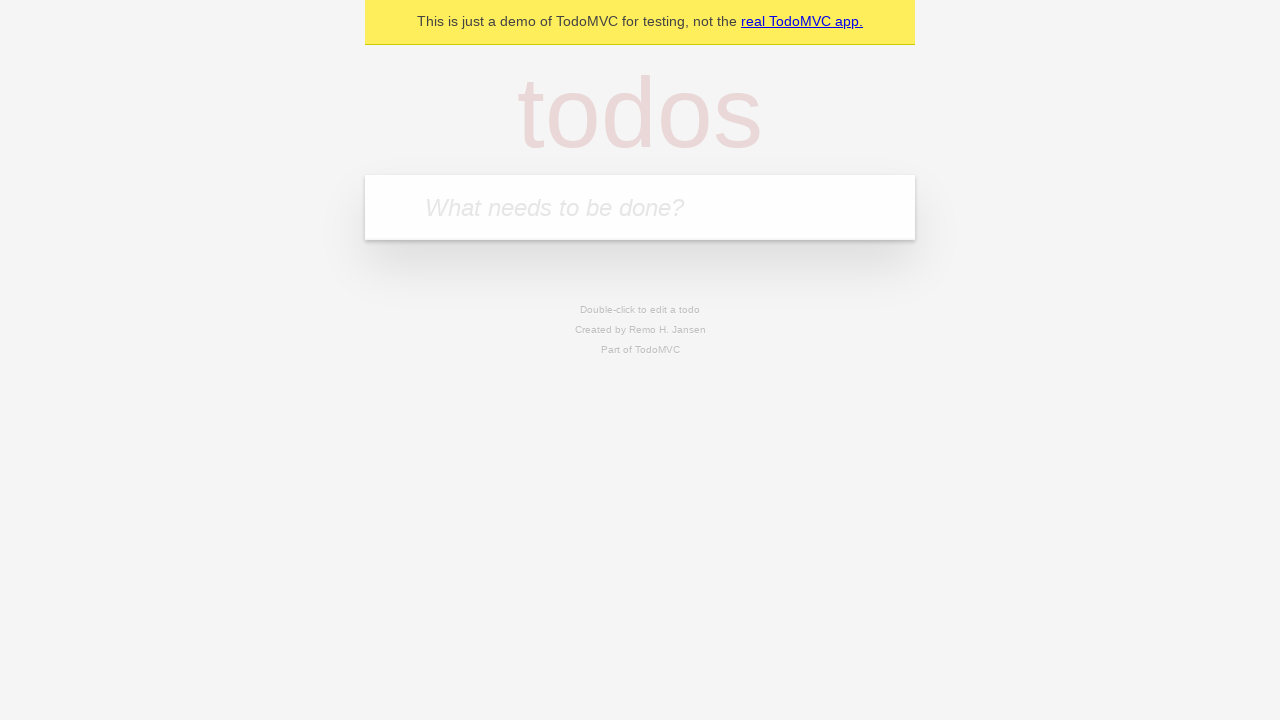

Filled todo input field with 'buy some cheese' on internal:attr=[placeholder="What needs to be done?"i]
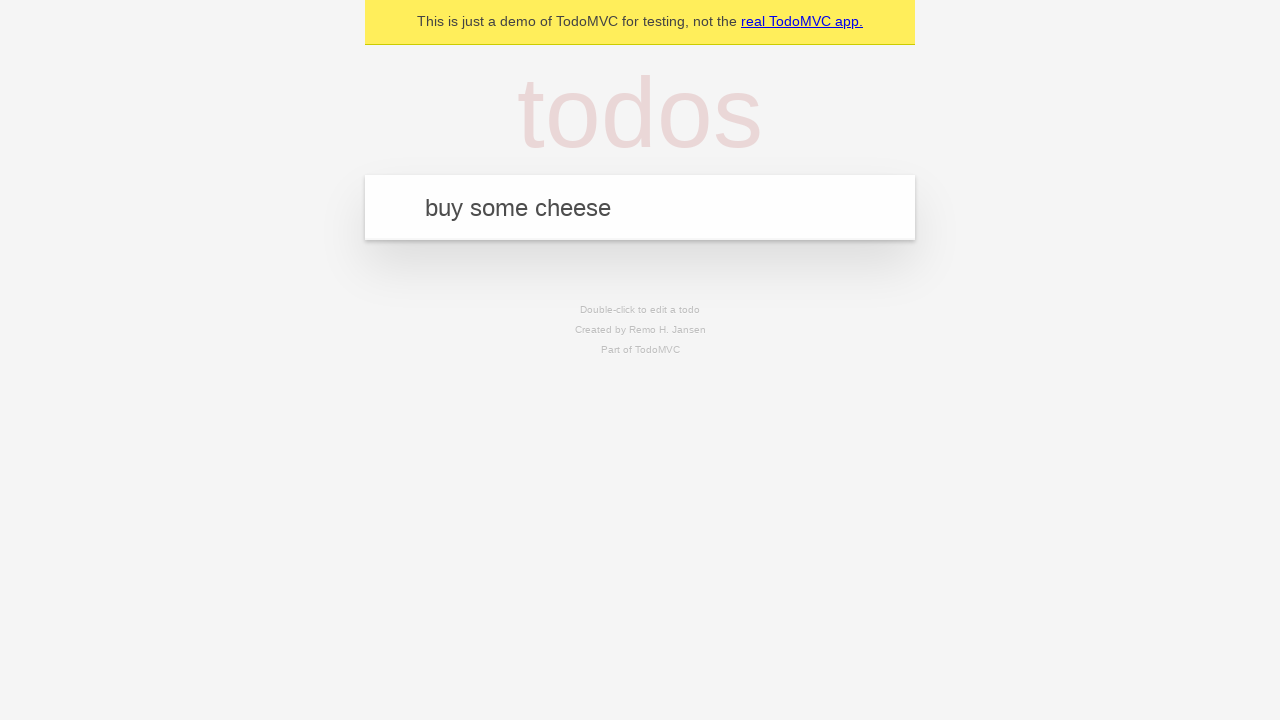

Pressed Enter to add todo item on internal:attr=[placeholder="What needs to be done?"i]
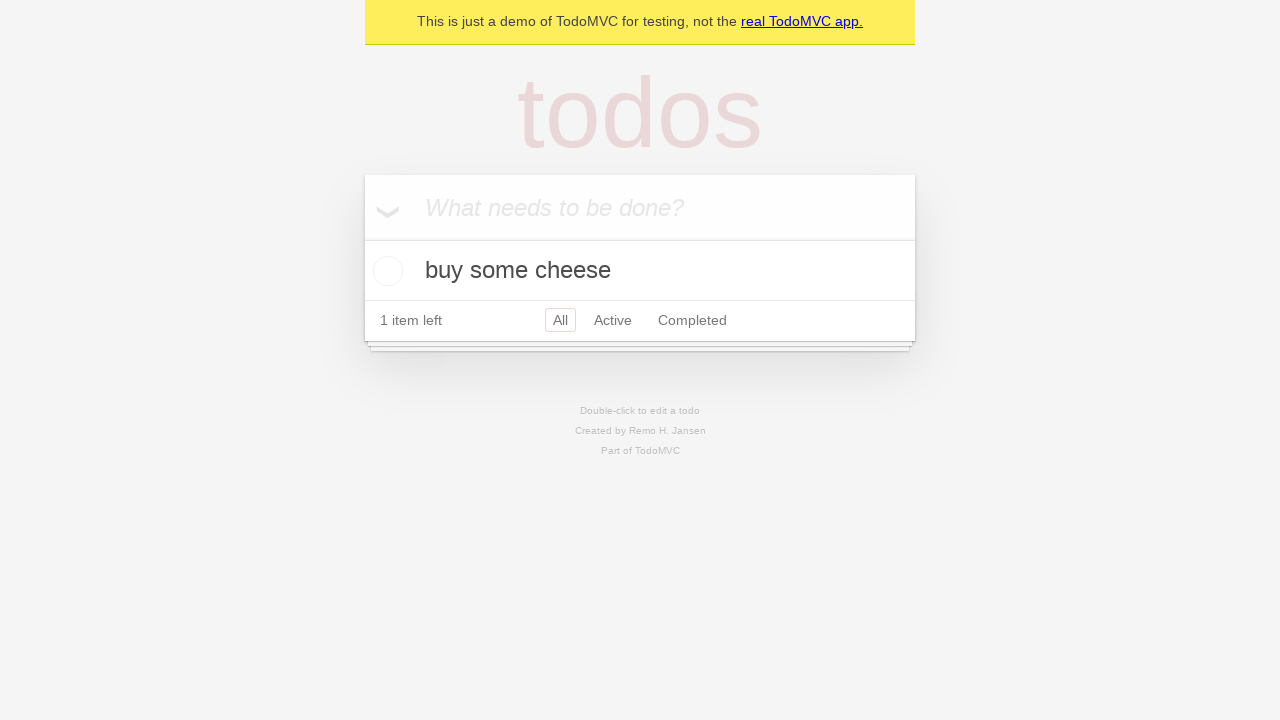

Todo item appeared on the page
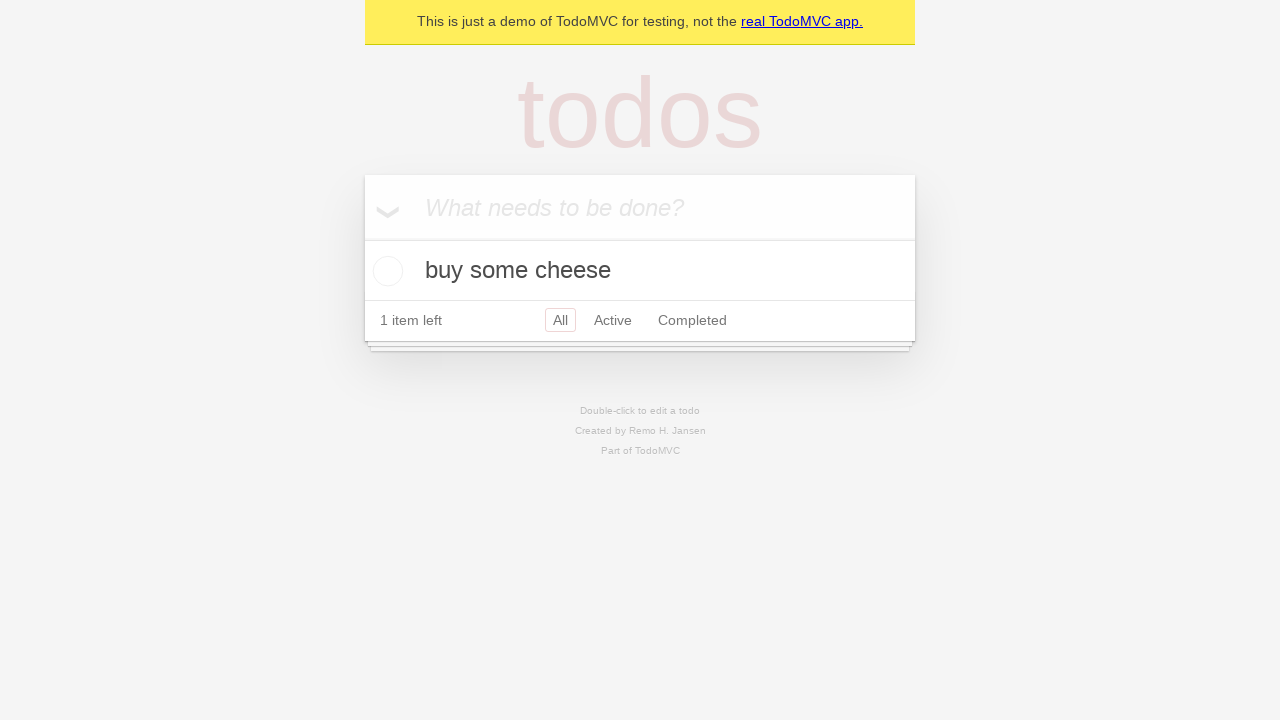

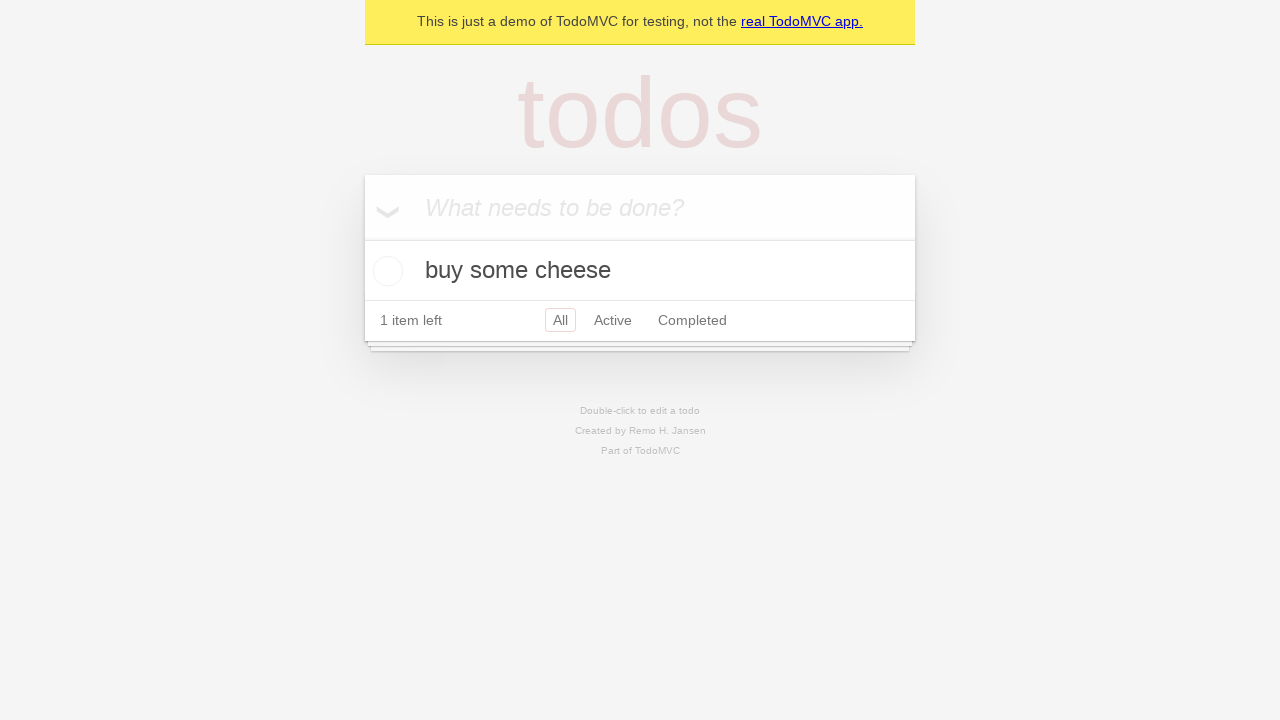